Tests displaying jQuery Growl notification messages on a page by injecting jQuery and jQuery Growl library, then triggering various notification types (default, error, notice, warning).

Starting URL: http://the-internet.herokuapp.com/

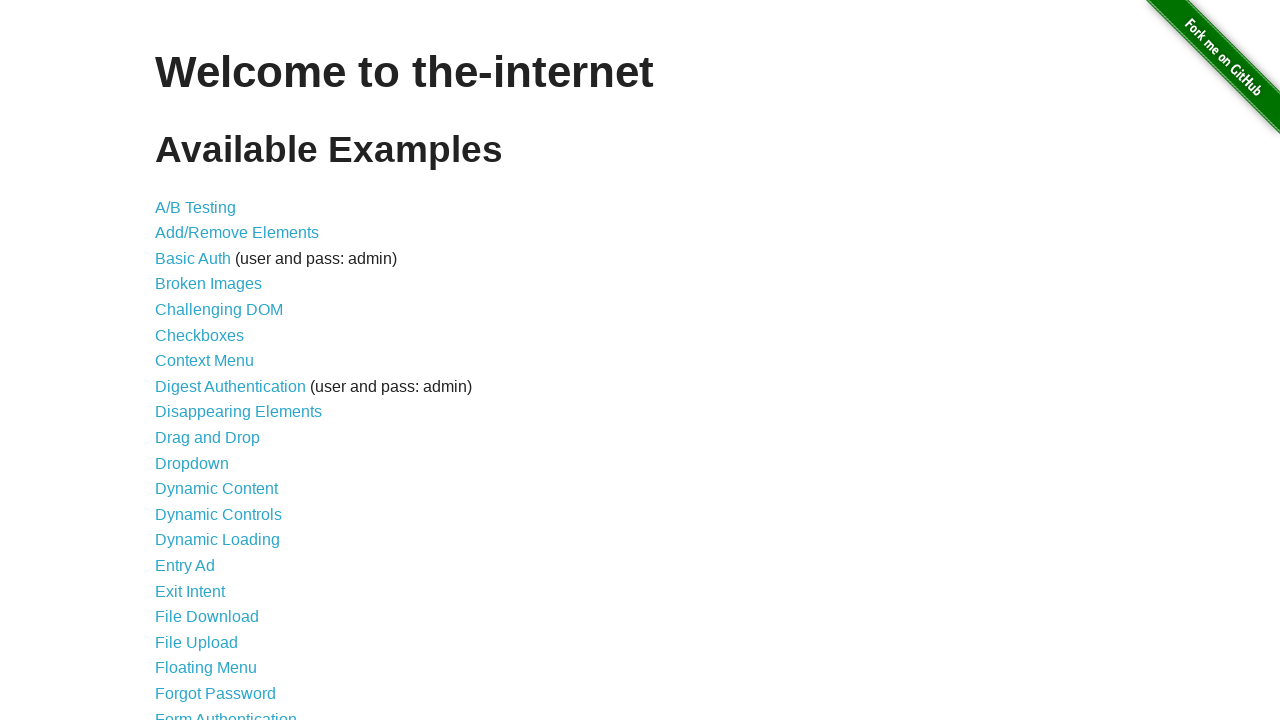

Injected jQuery library into the page
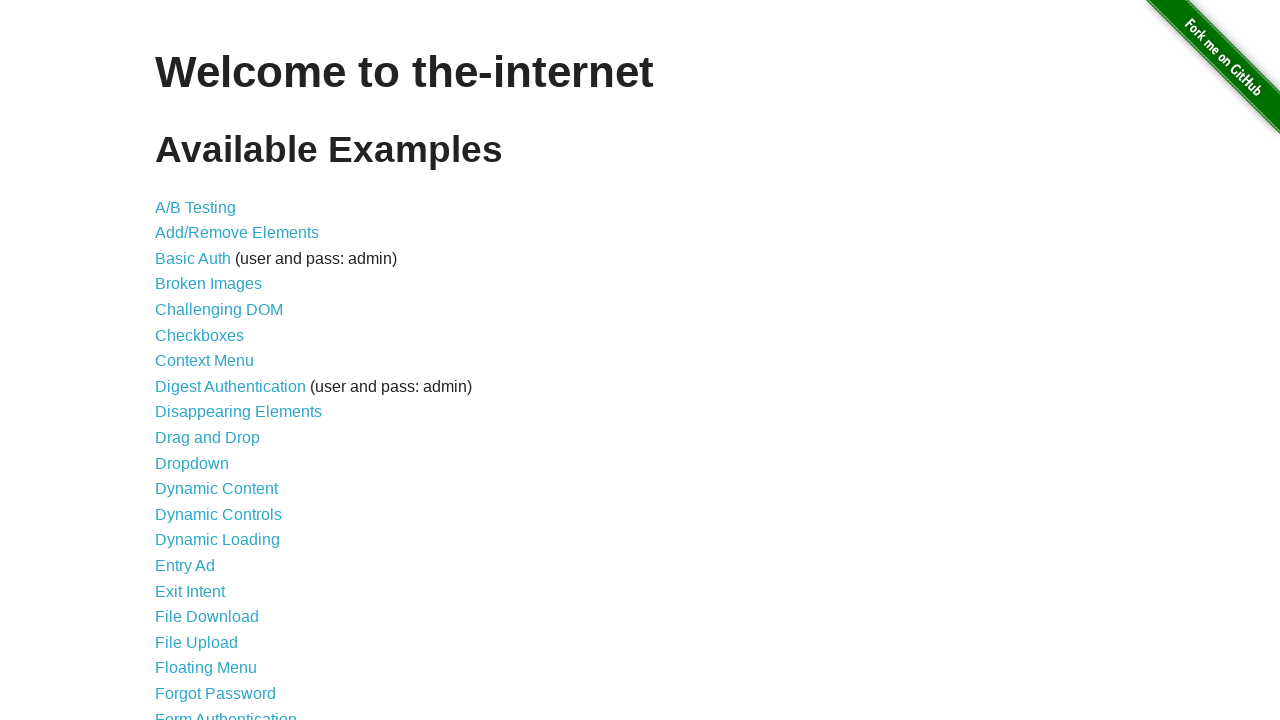

jQuery library loaded successfully
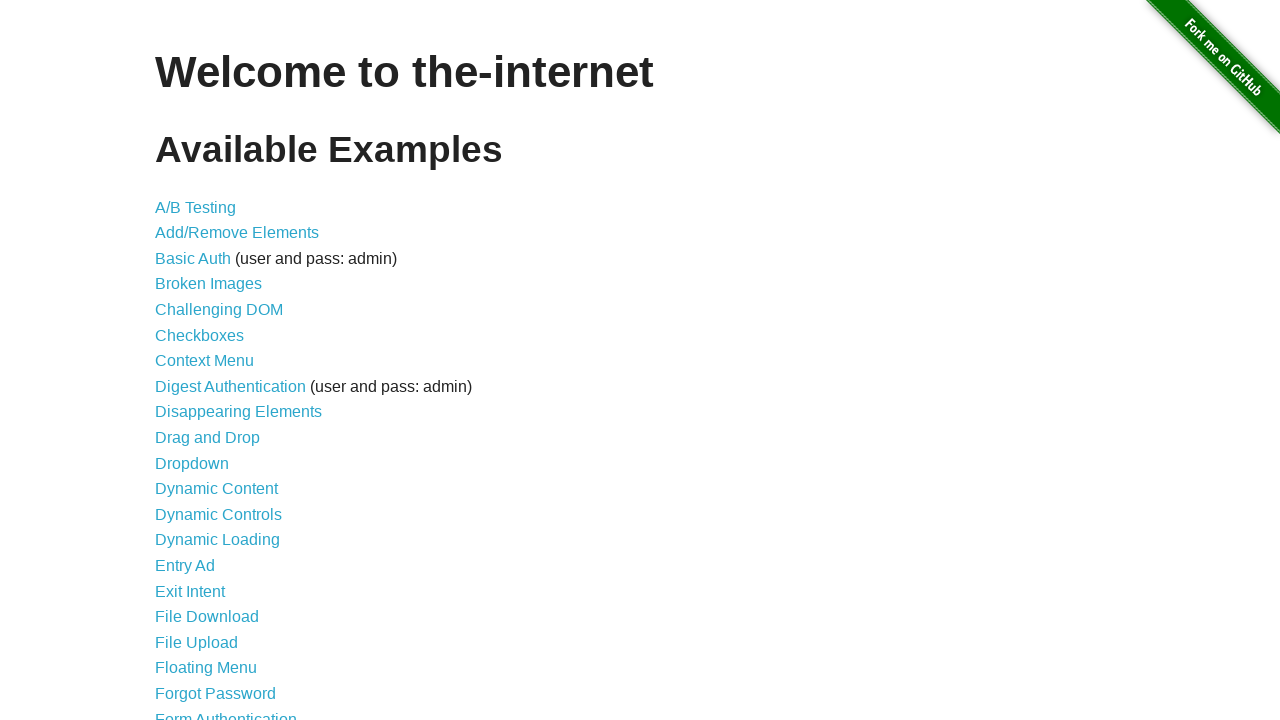

Injected jQuery Growl library script into the page
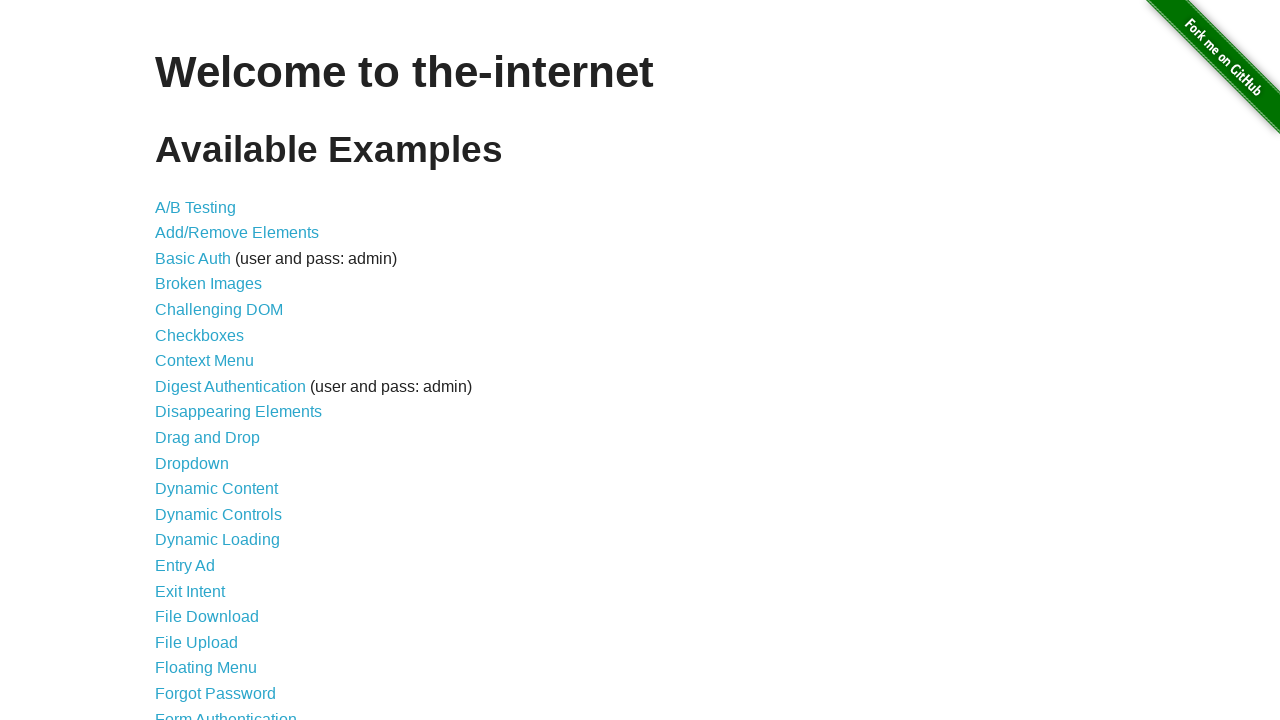

Added jQuery Growl CSS stylesheet to the page
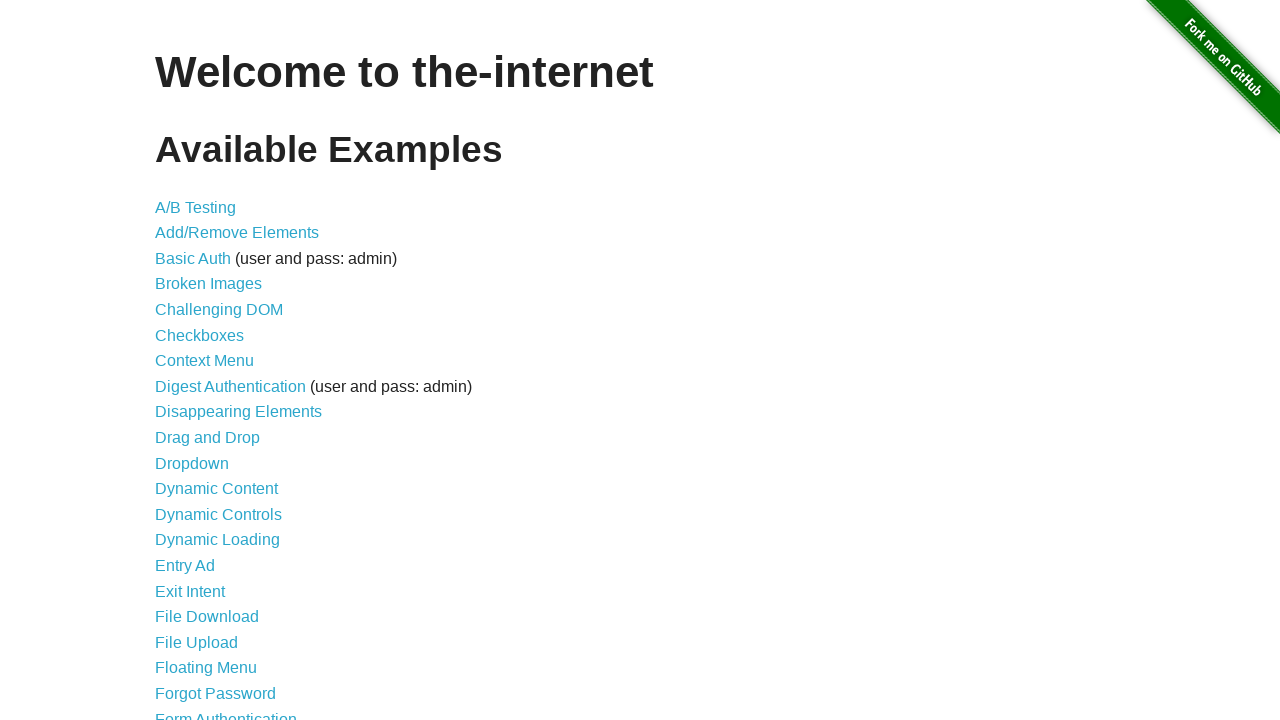

jQuery Growl library loaded and ready
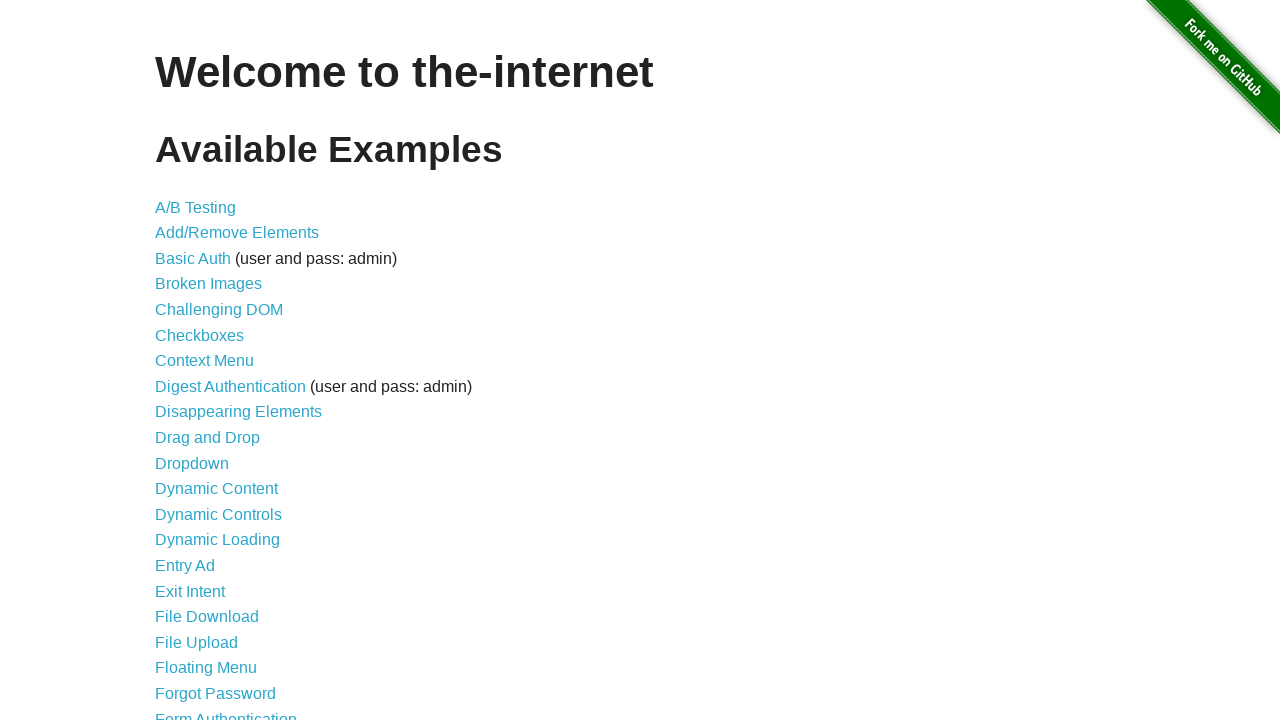

Displayed default Growl notification with title 'GET' and message '/'
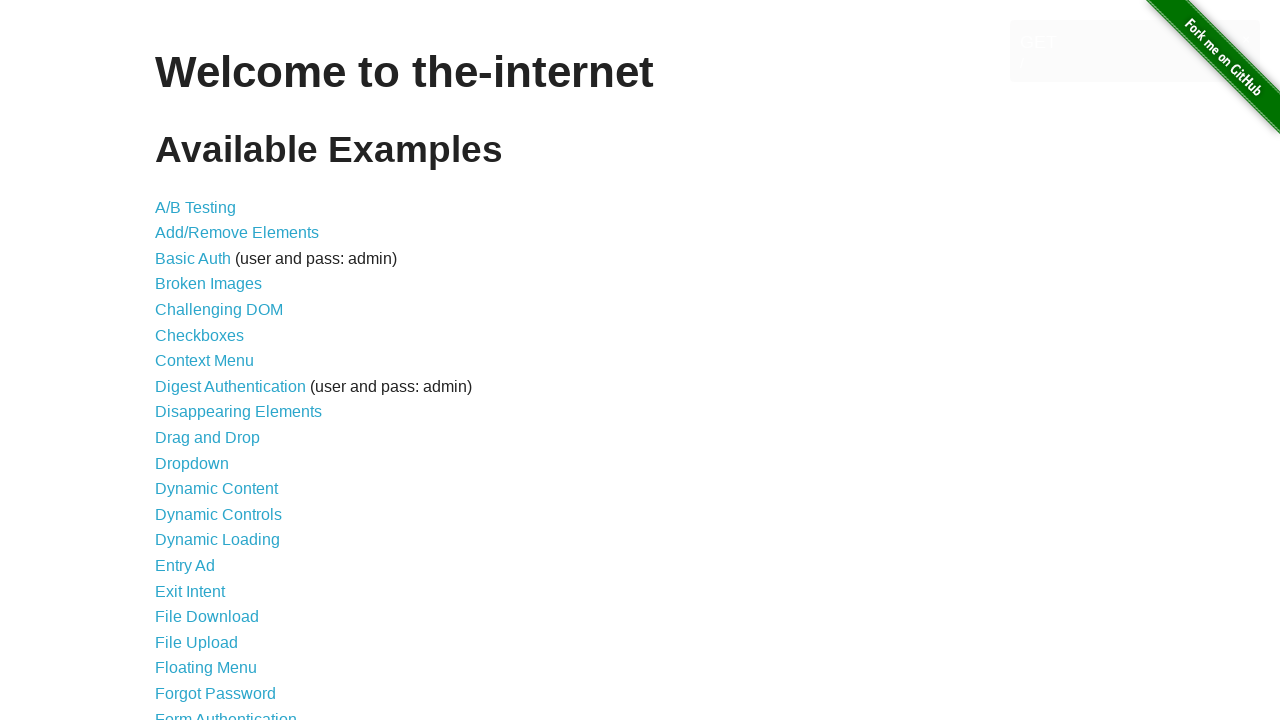

Displayed error type Growl notification
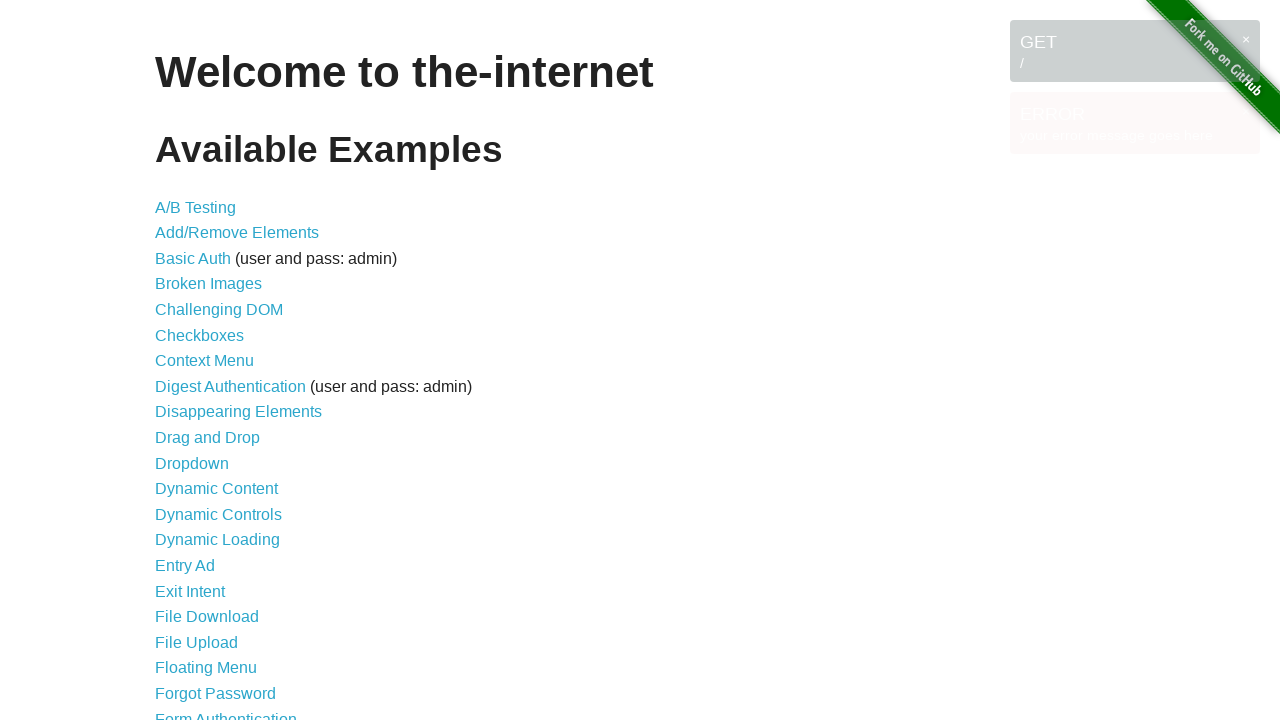

Displayed notice type Growl notification
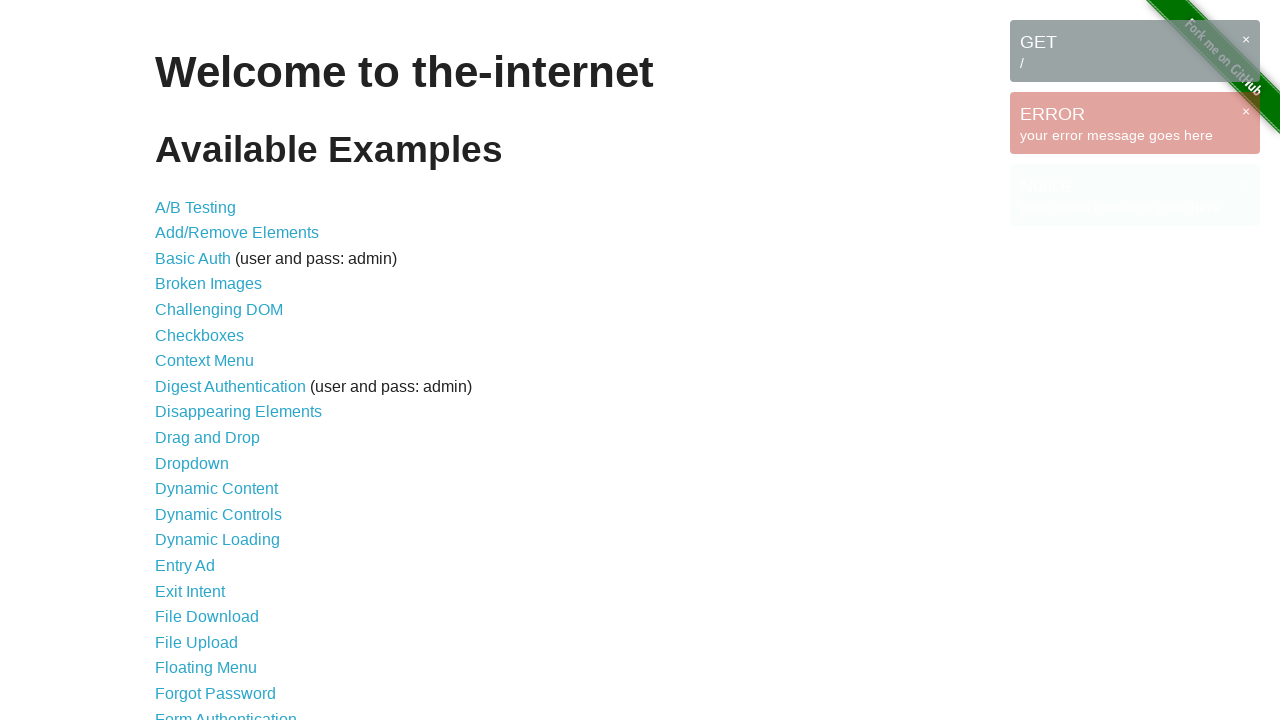

Displayed warning type Growl notification
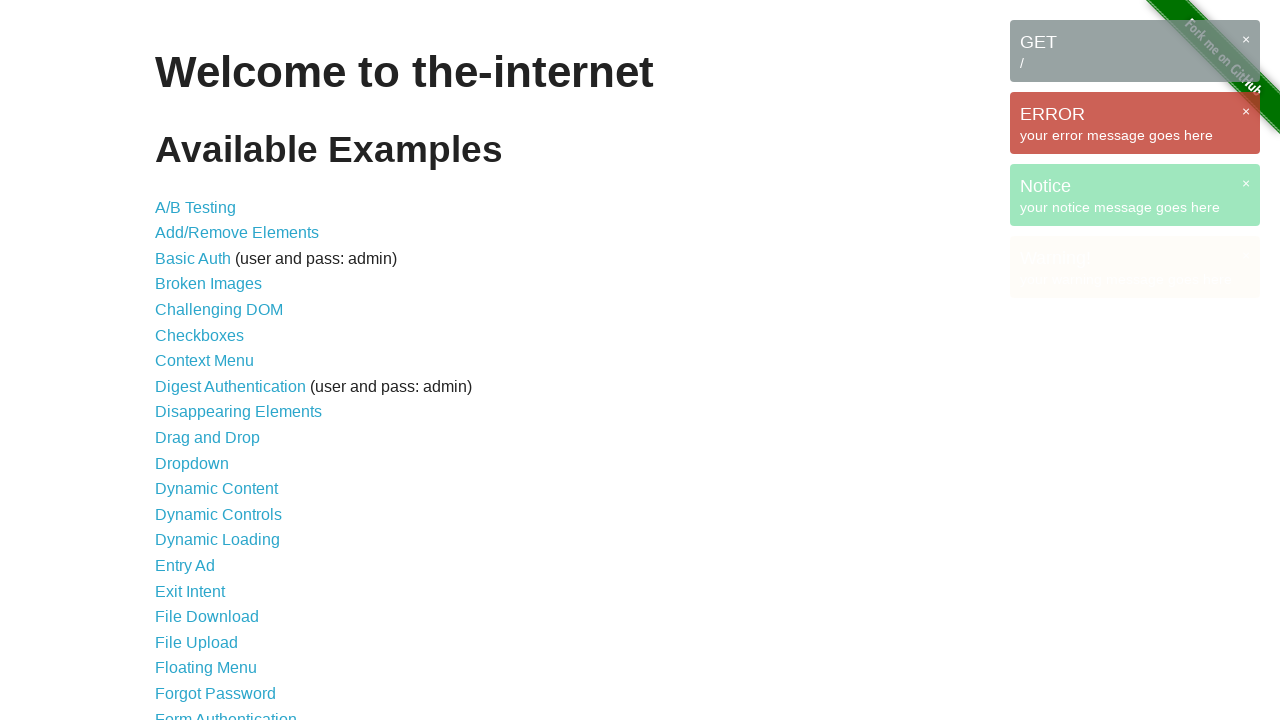

All Growl notification messages are visible on the page
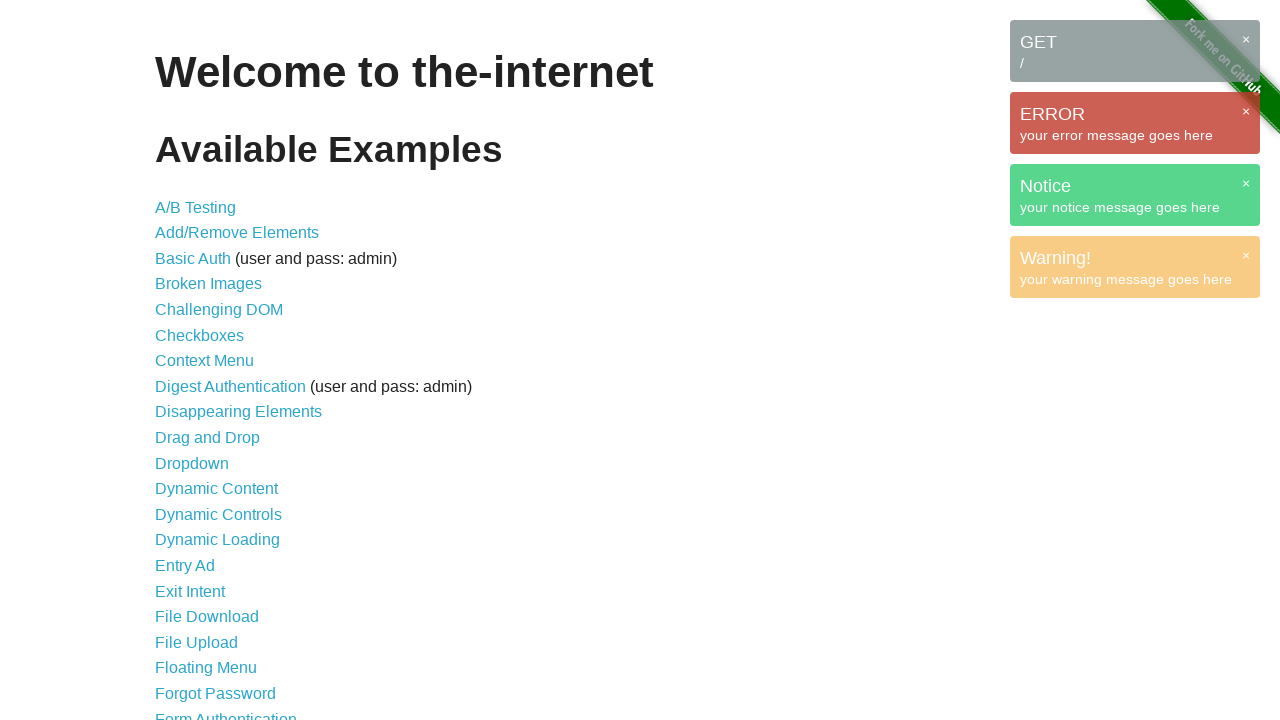

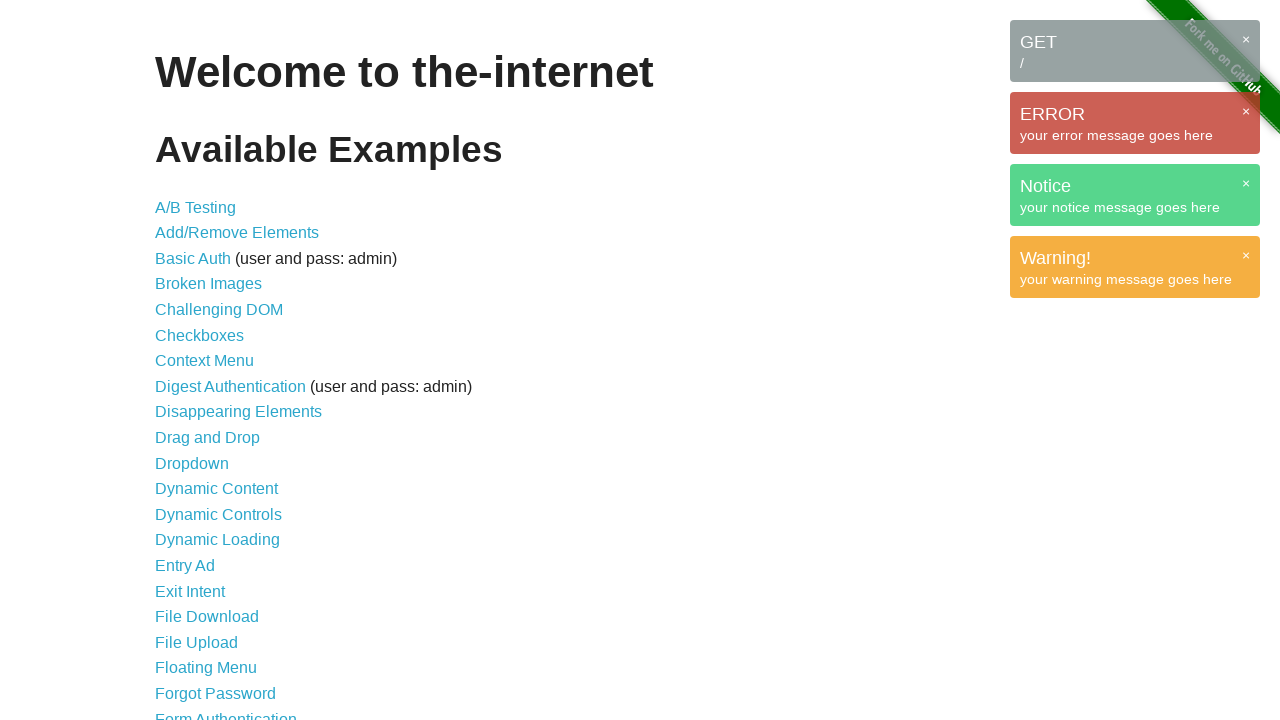